Tests a simple form by filling in first name, last name, city, and country fields using different element locator strategies, then submits the form by clicking a button.

Starting URL: http://suninjuly.github.io/simple_form_find_task.html

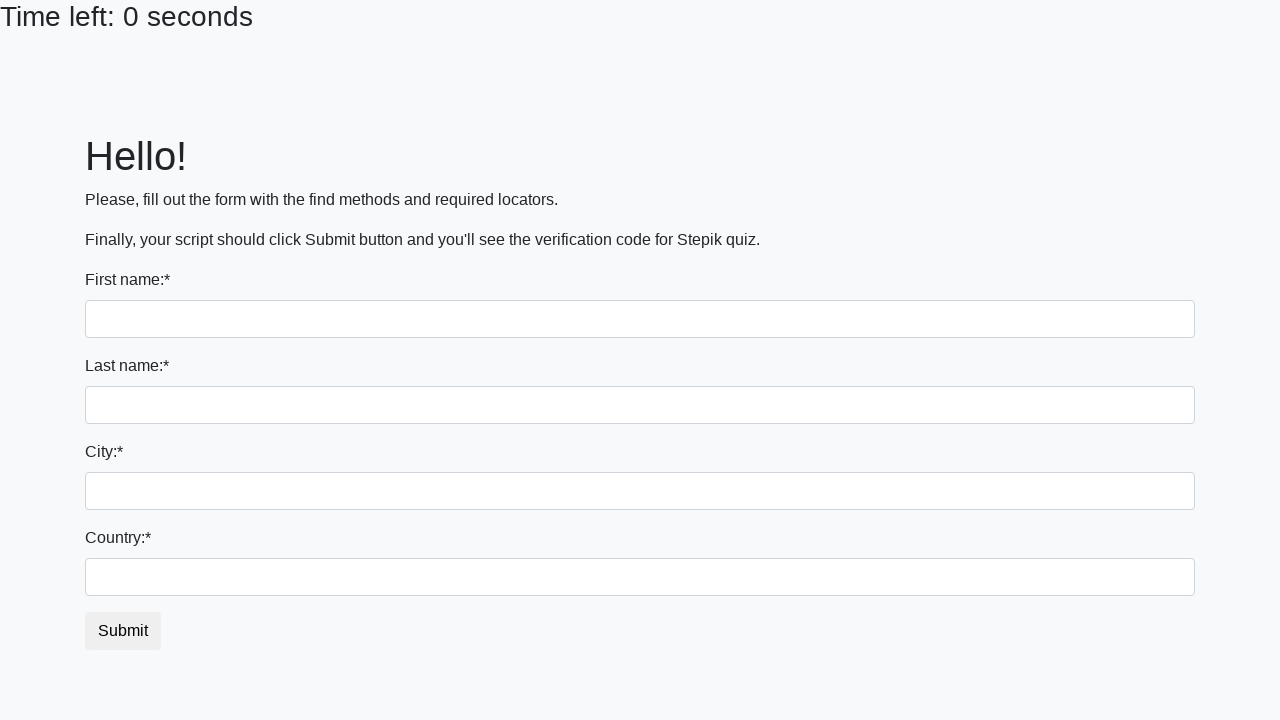

Filled first name field with 'Maria' on input >> nth=0
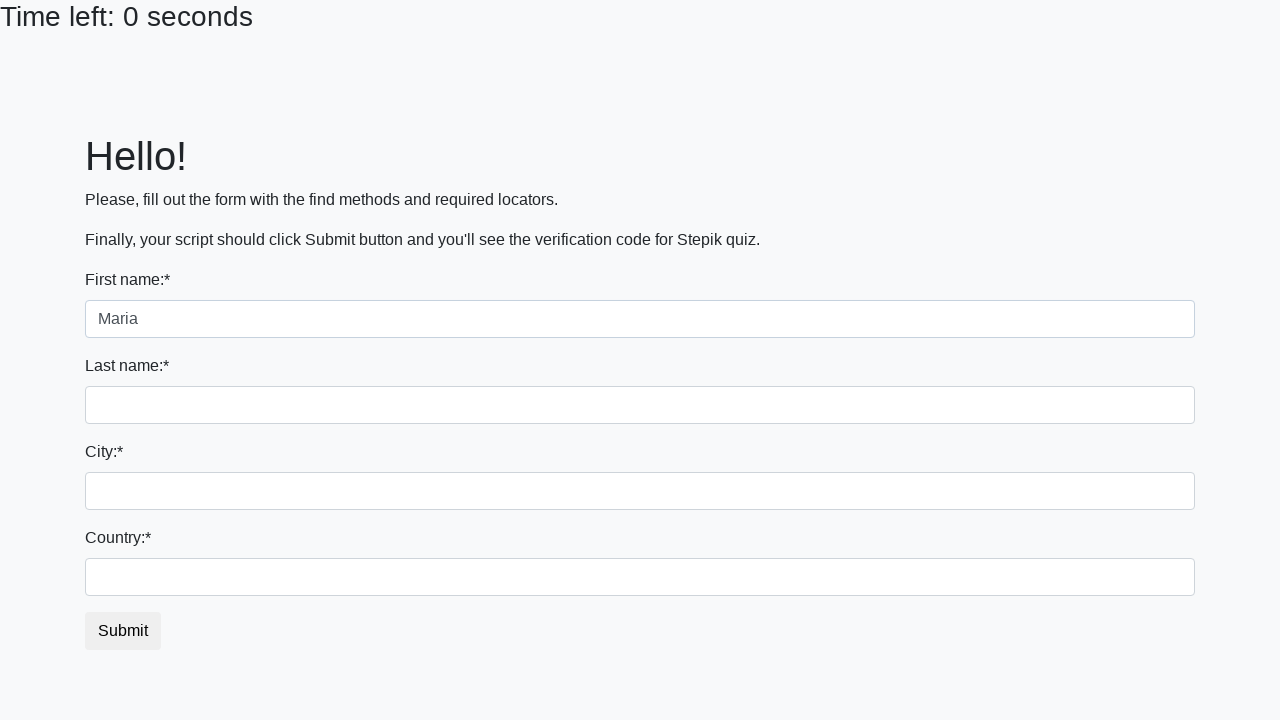

Filled last name field with 'Petrova' on input[name='last_name']
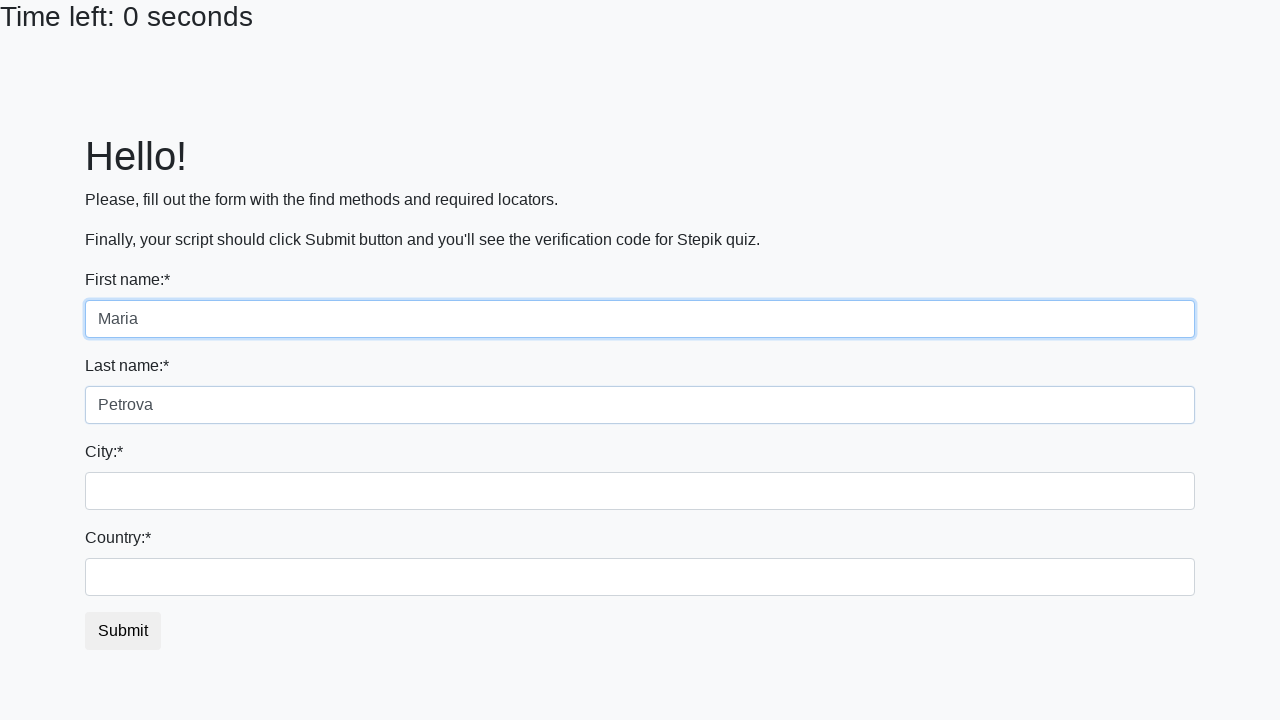

Filled city field with 'Moscow' on .city
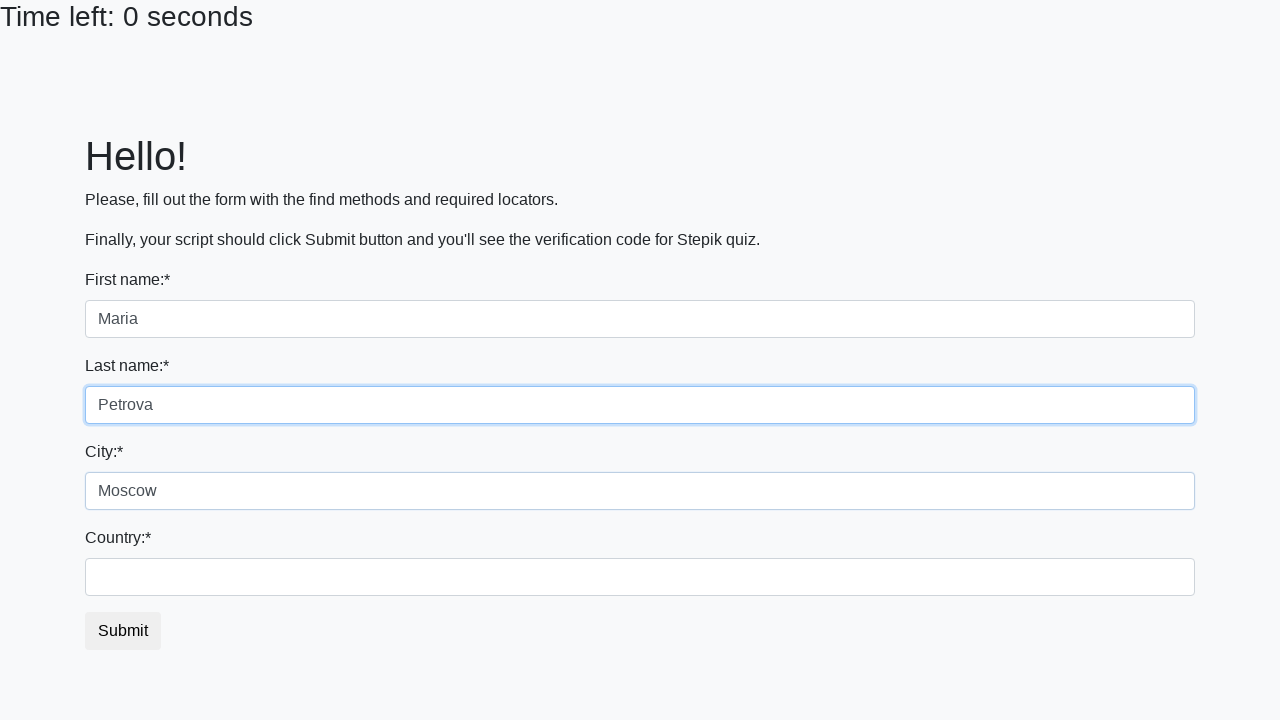

Filled country field with 'Ukraine' on #country
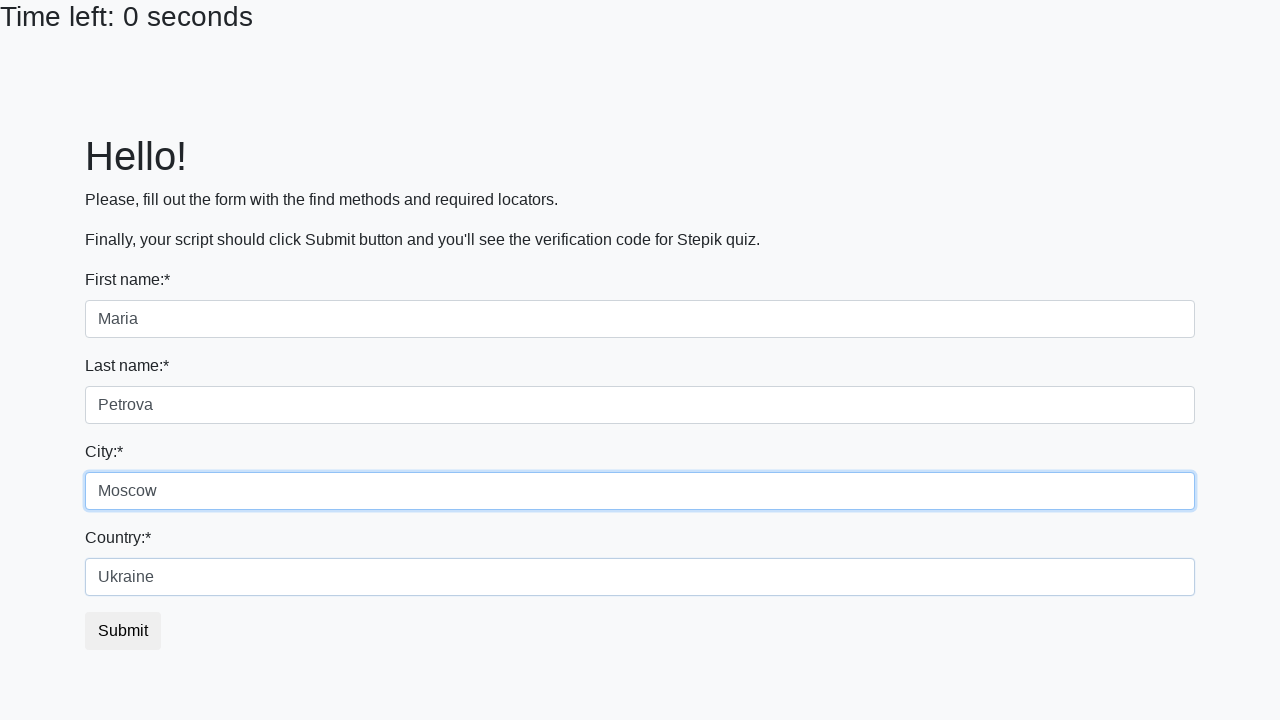

Clicked submit button to submit the form at (123, 631) on button.btn
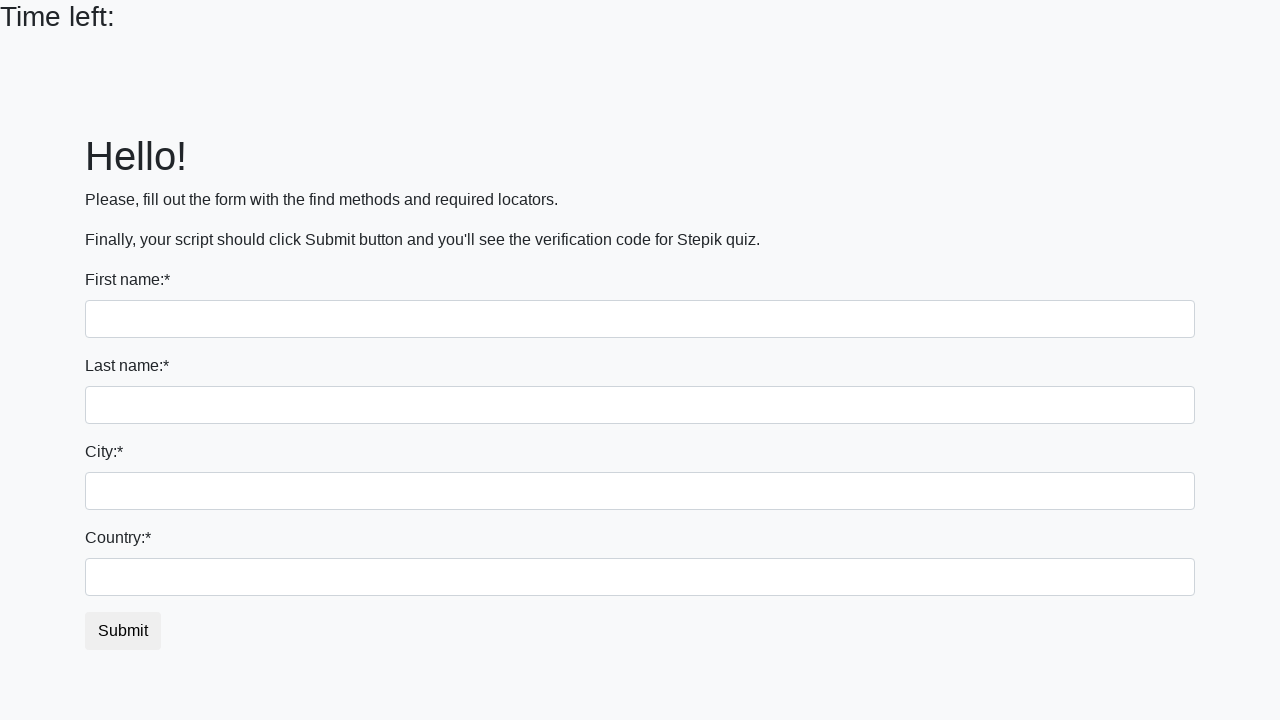

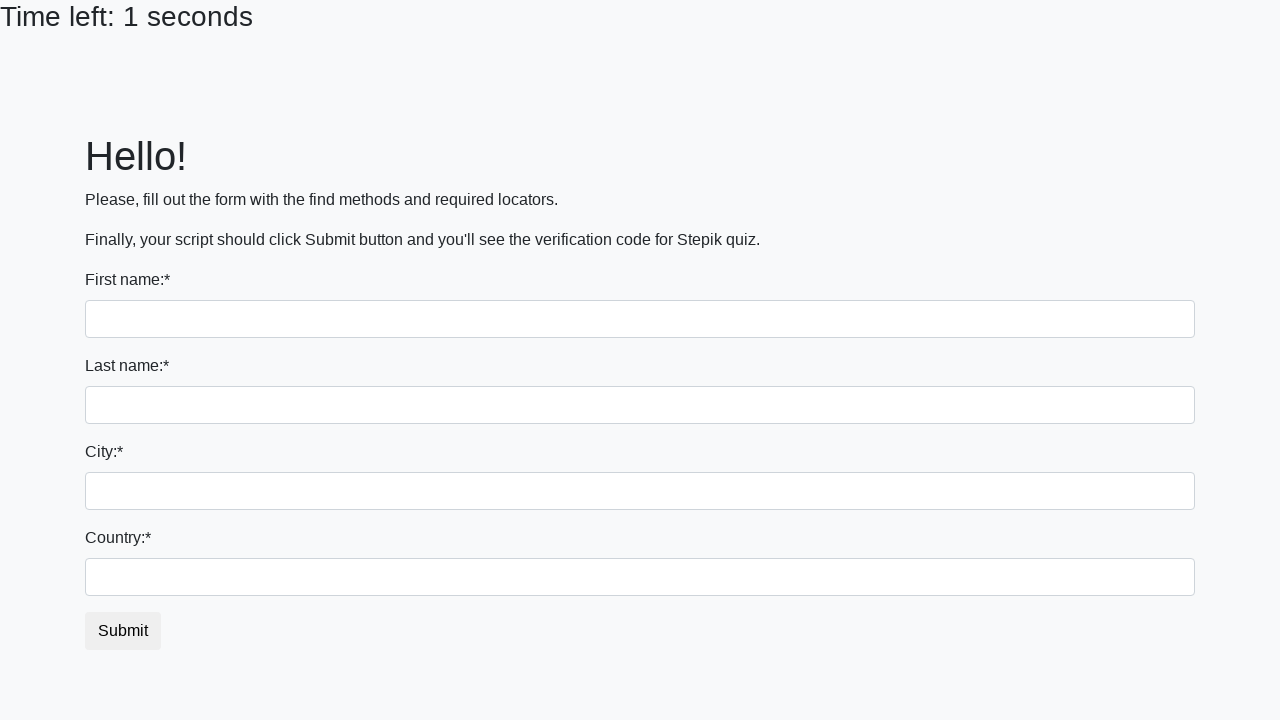